Tests an e-commerce flow by browsing products, adding a Selenium course to cart, and updating the quantity in the cart

Starting URL: https://rahulshettyacademy.com/angularAppdemo

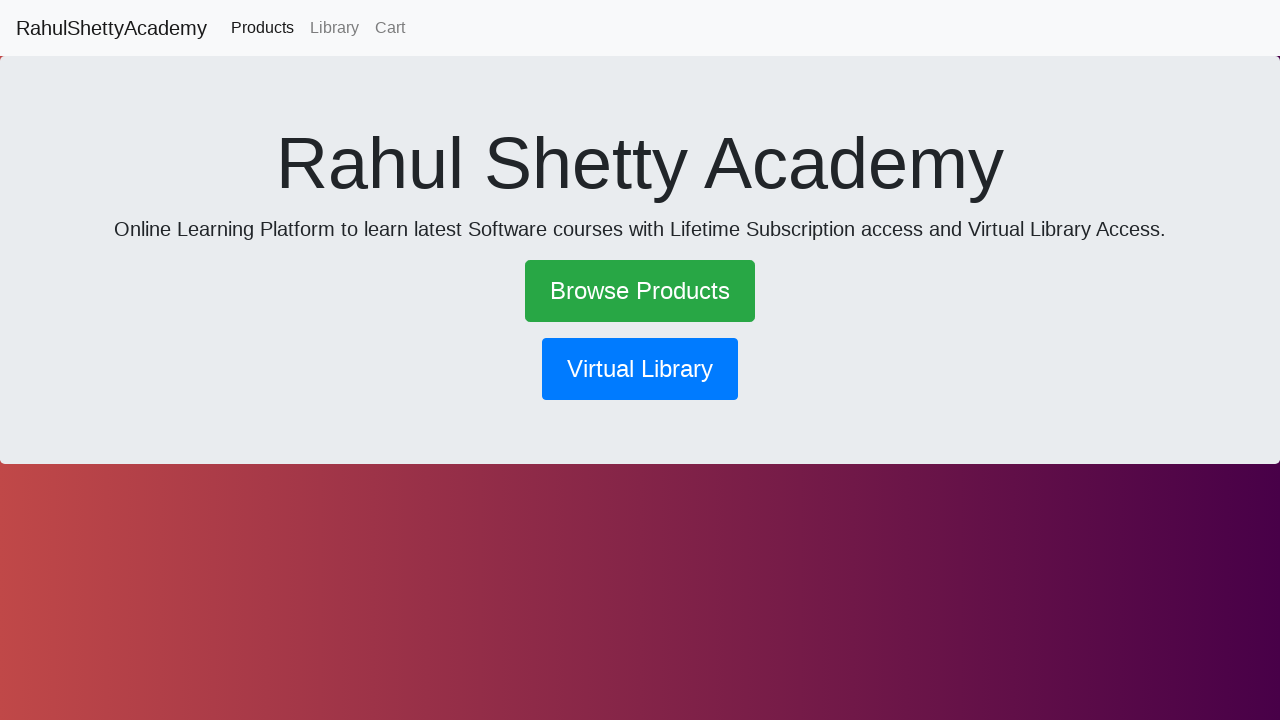

Clicked Browse Products link at (640, 291) on (//a[@routerlink='/products'])[2]
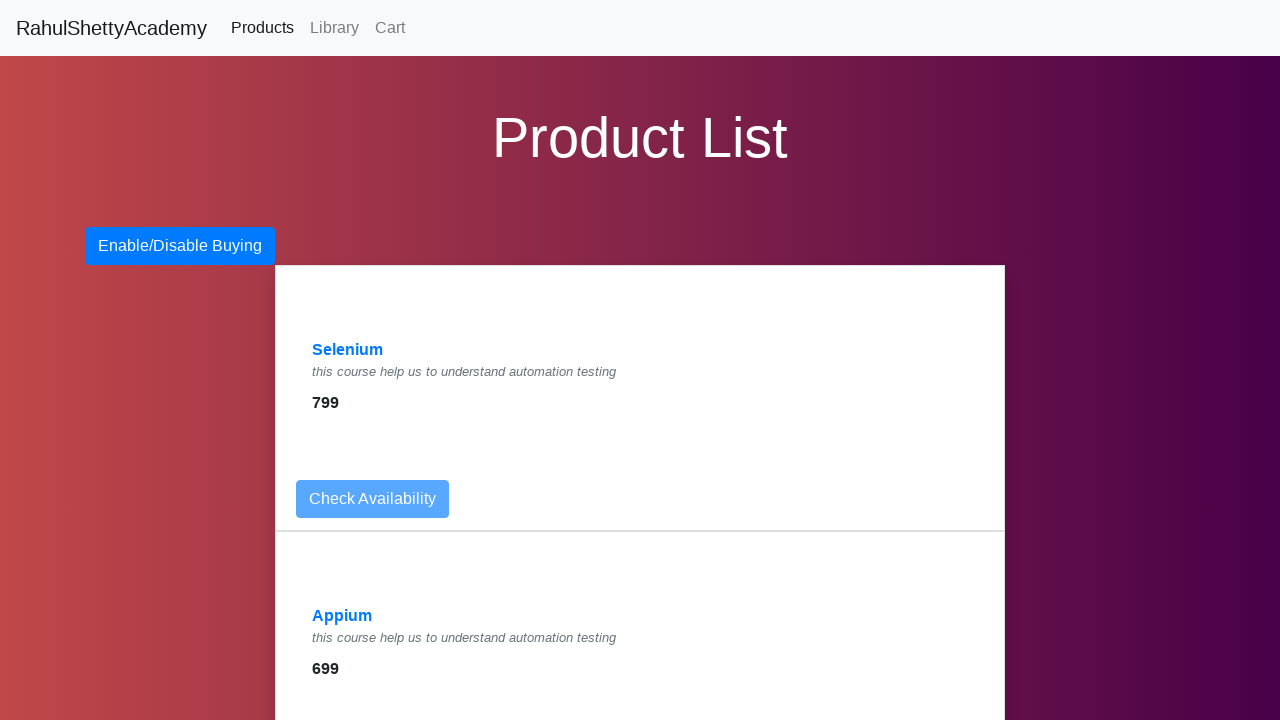

Clicked Selenium product link at (348, 350) on a:text('Selenium')
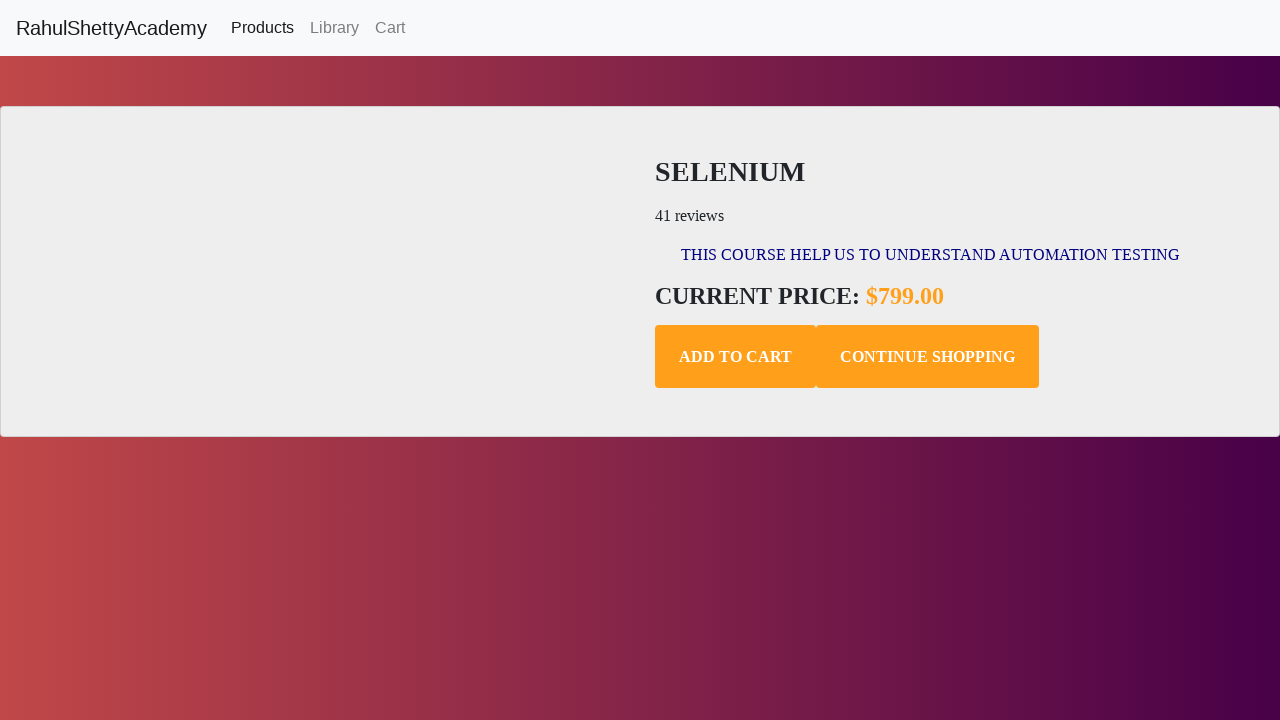

Clicked Add to Cart button at (736, 357) on button:text('Add to Cart')
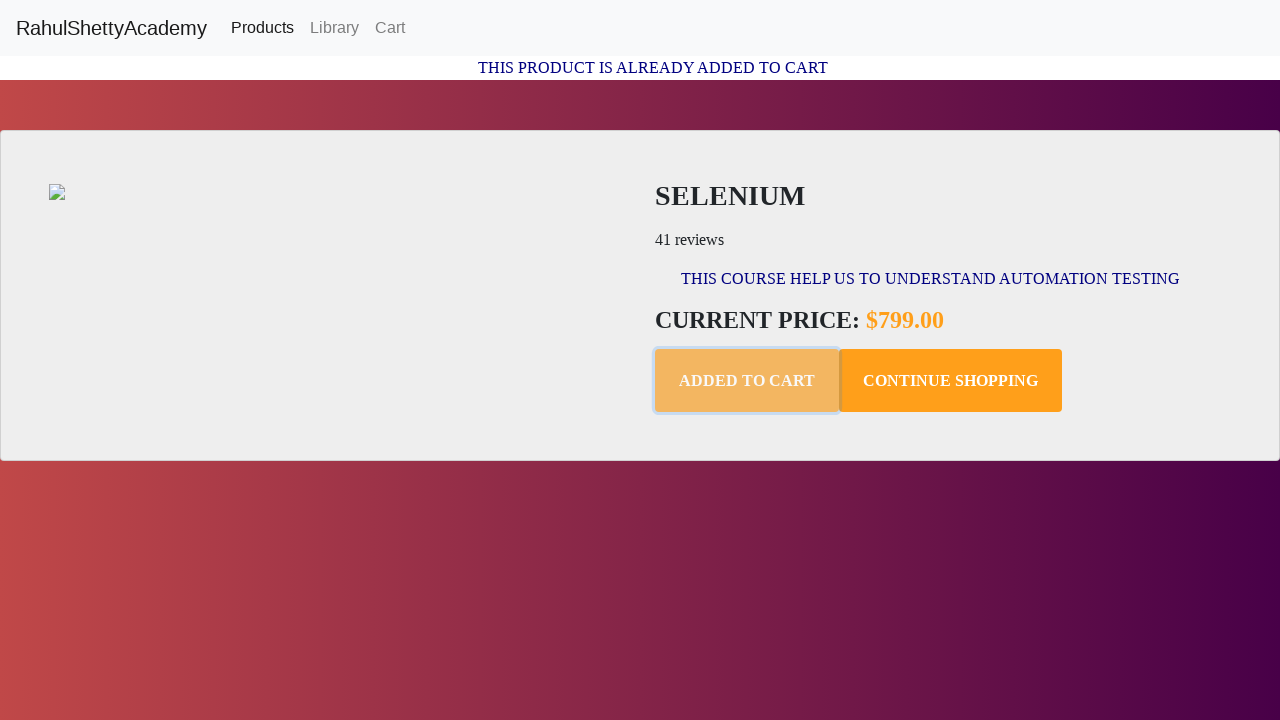

Clicked Continue Shopping button at (950, 381) on button:text('Continue Shopping')
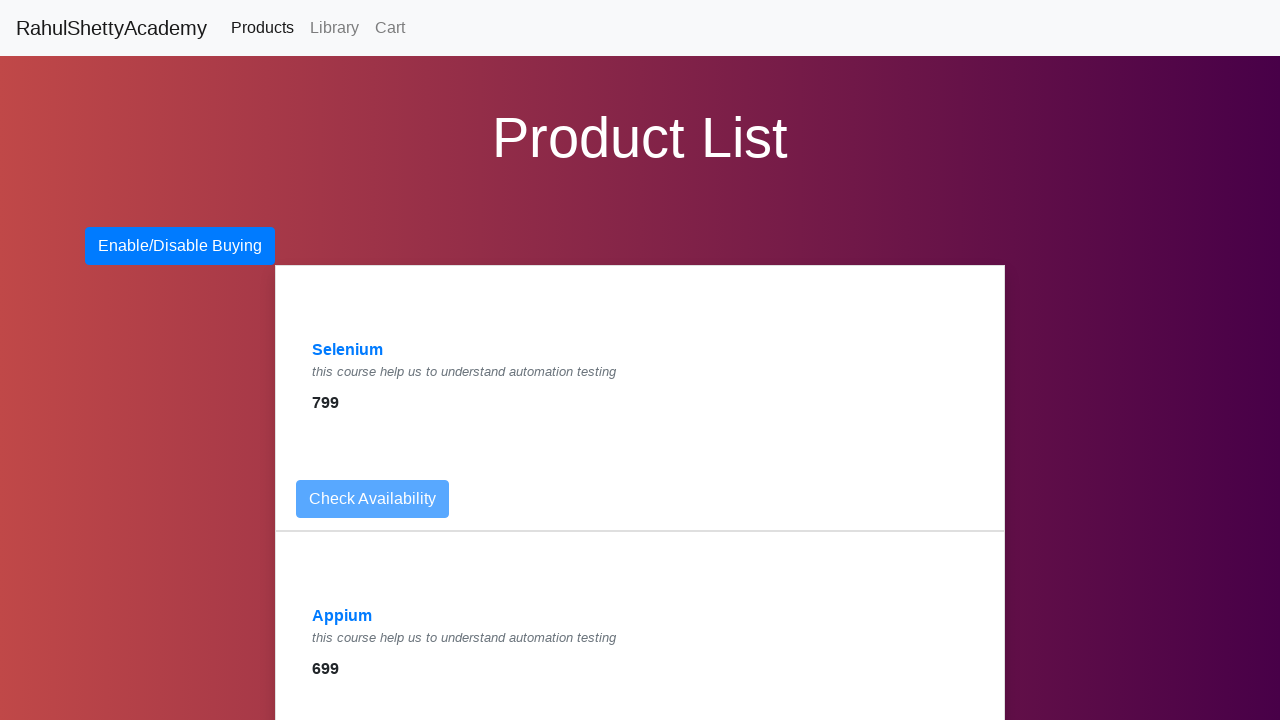

Clicked Cart link at (390, 28) on a:text('Cart')
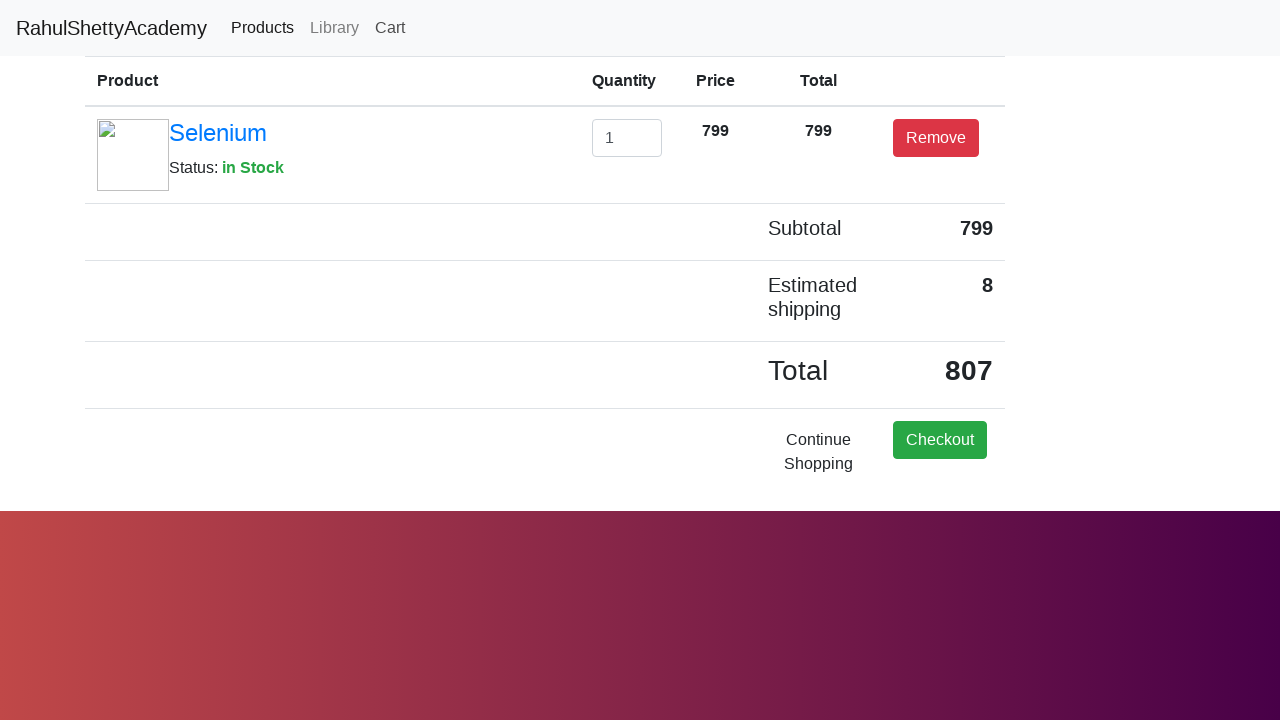

Located quantity input field in cart
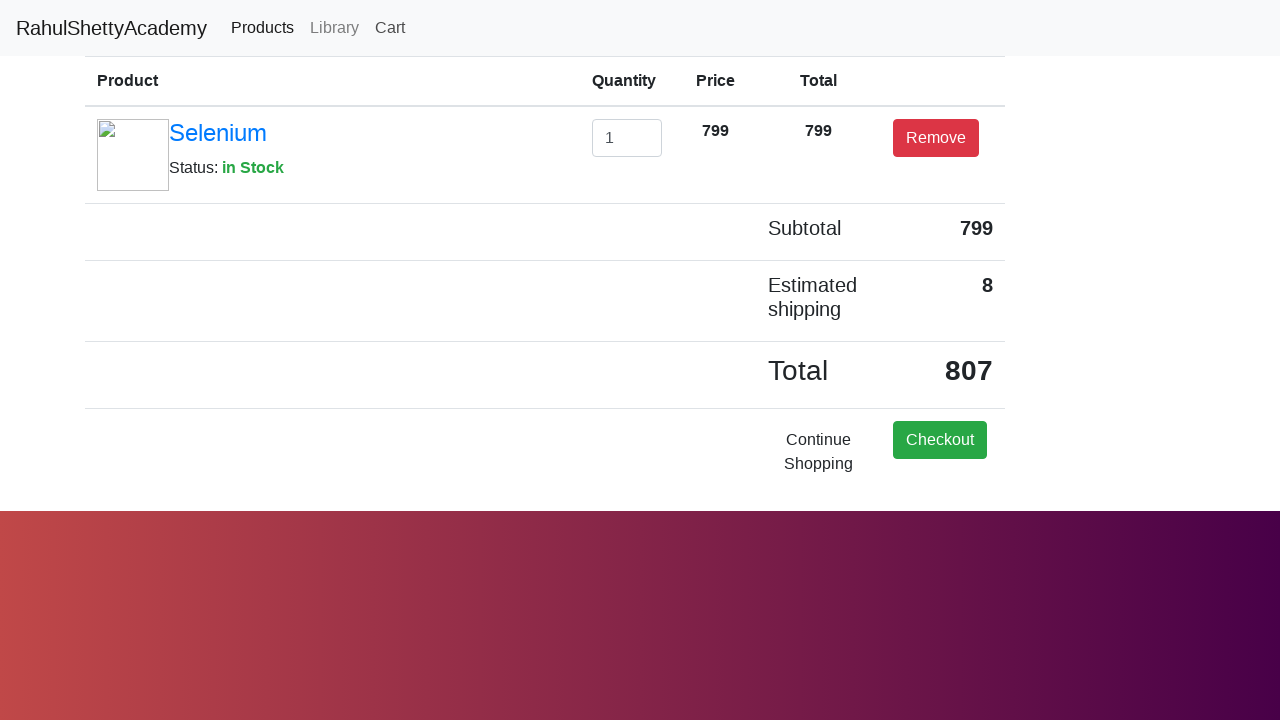

Cleared quantity input field on #exampleInputEmail1
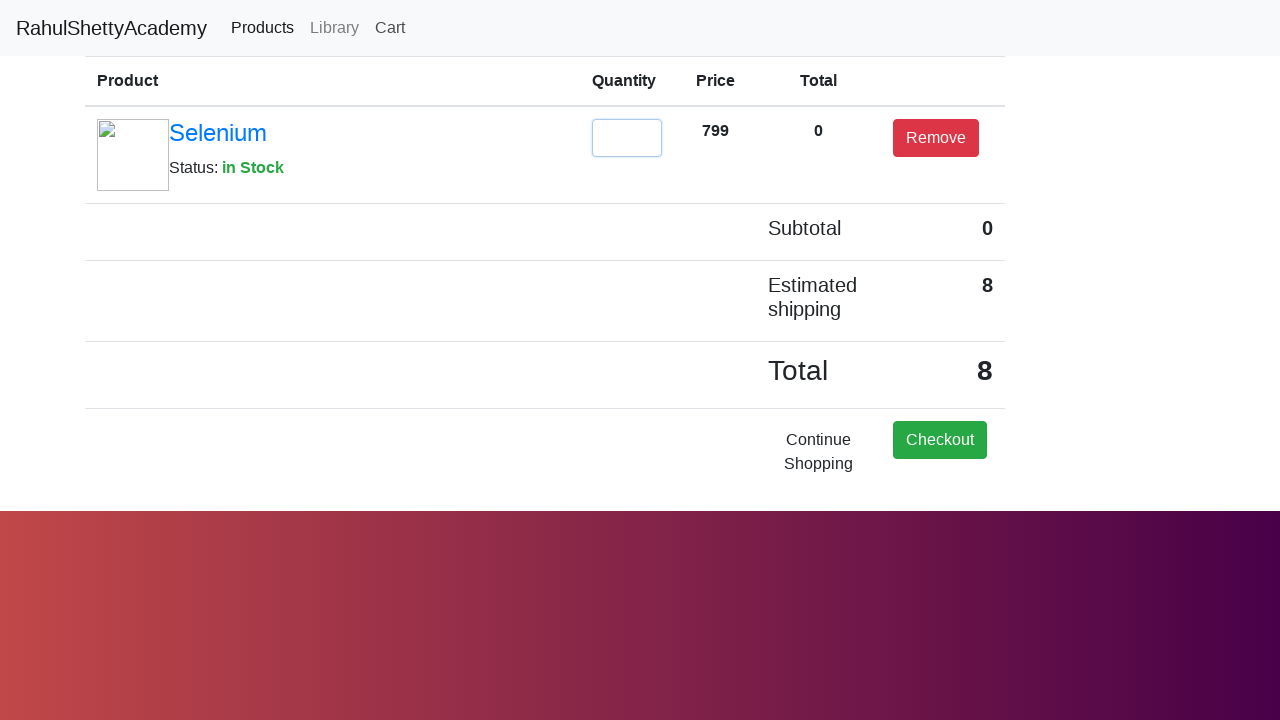

Updated quantity to 2 in cart on #exampleInputEmail1
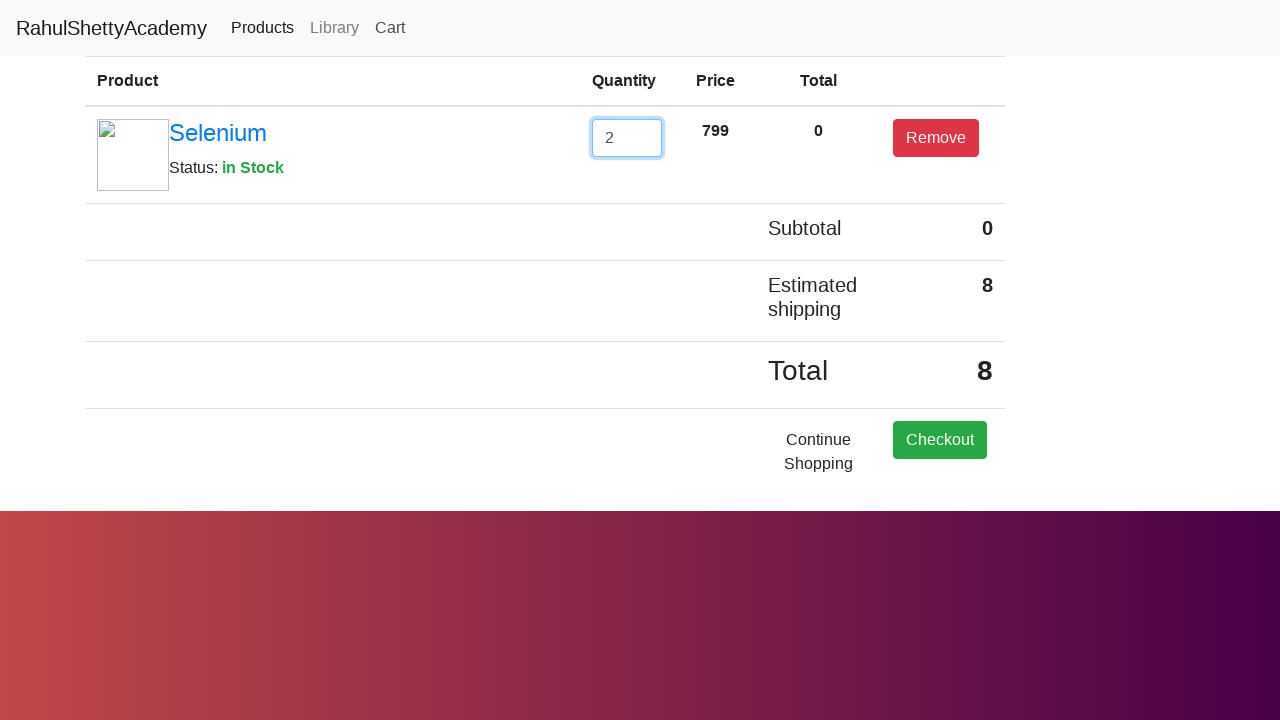

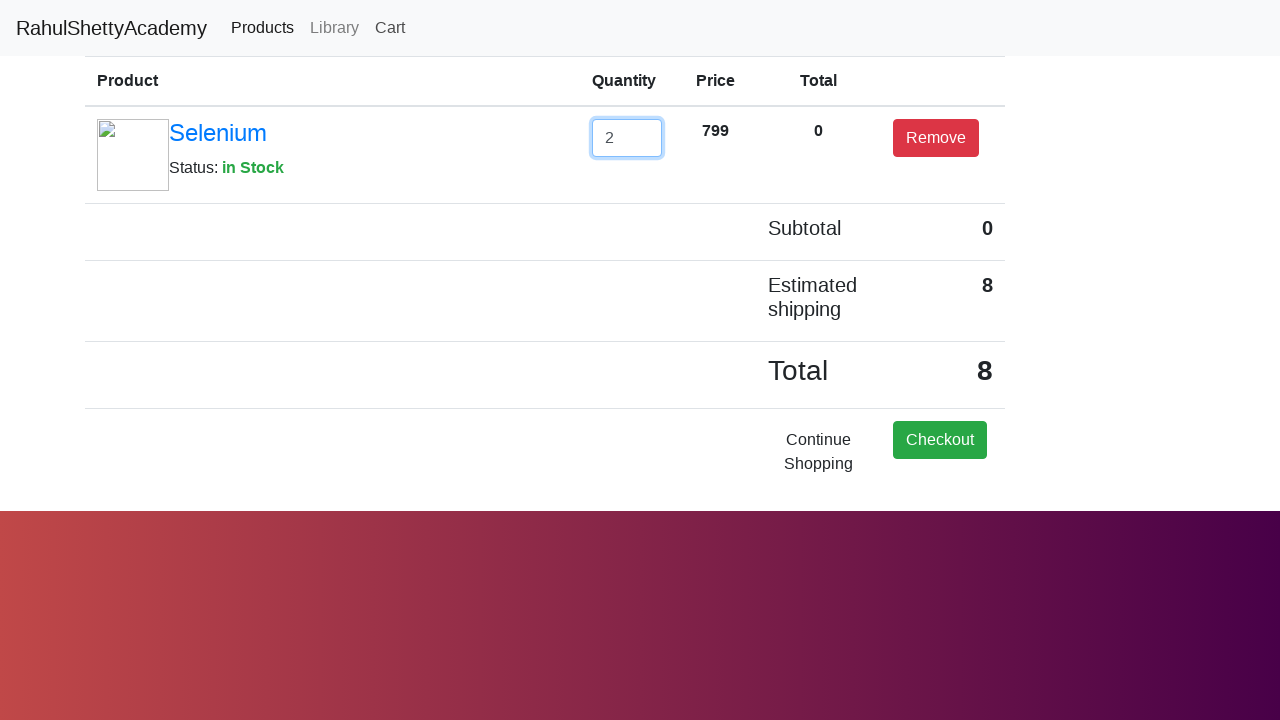